Tests wait functionality by clicking buttons that trigger delayed element appearances and filling text fields after they become visible

Starting URL: https://www.hyrtutorials.com/p/waits-demo.html

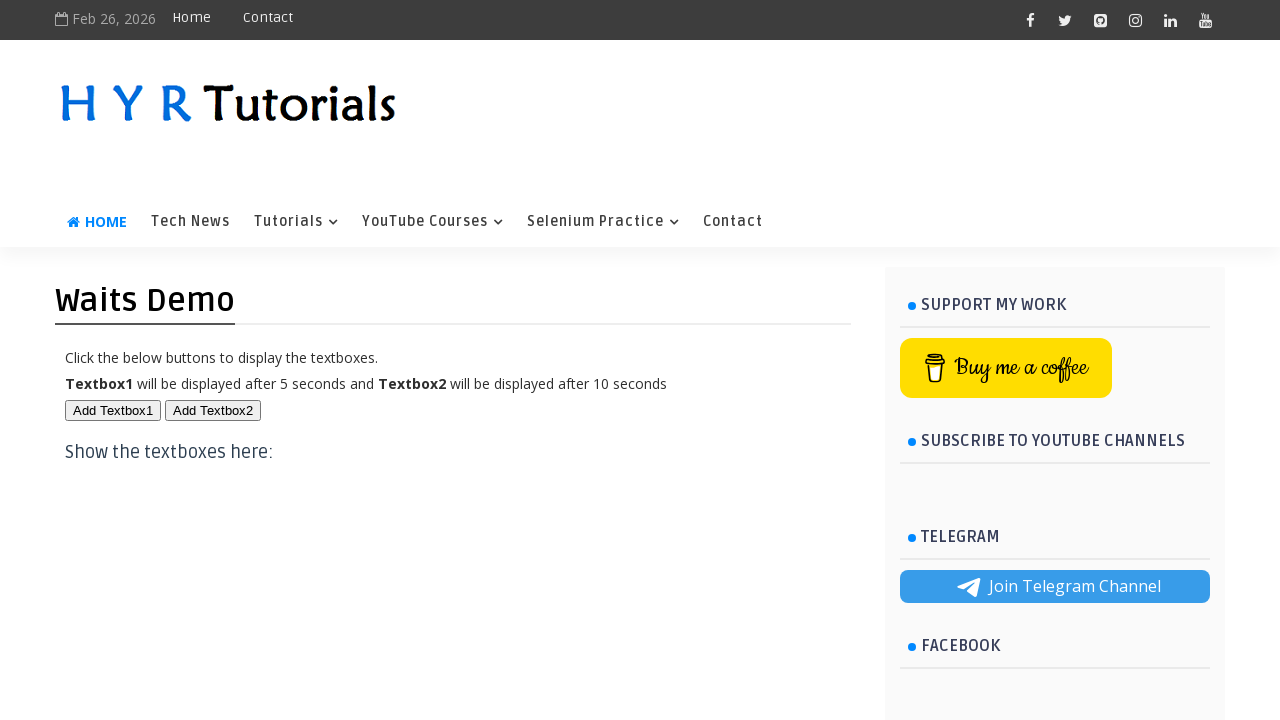

Clicked first button to trigger delayed text field at (113, 410) on #btn1
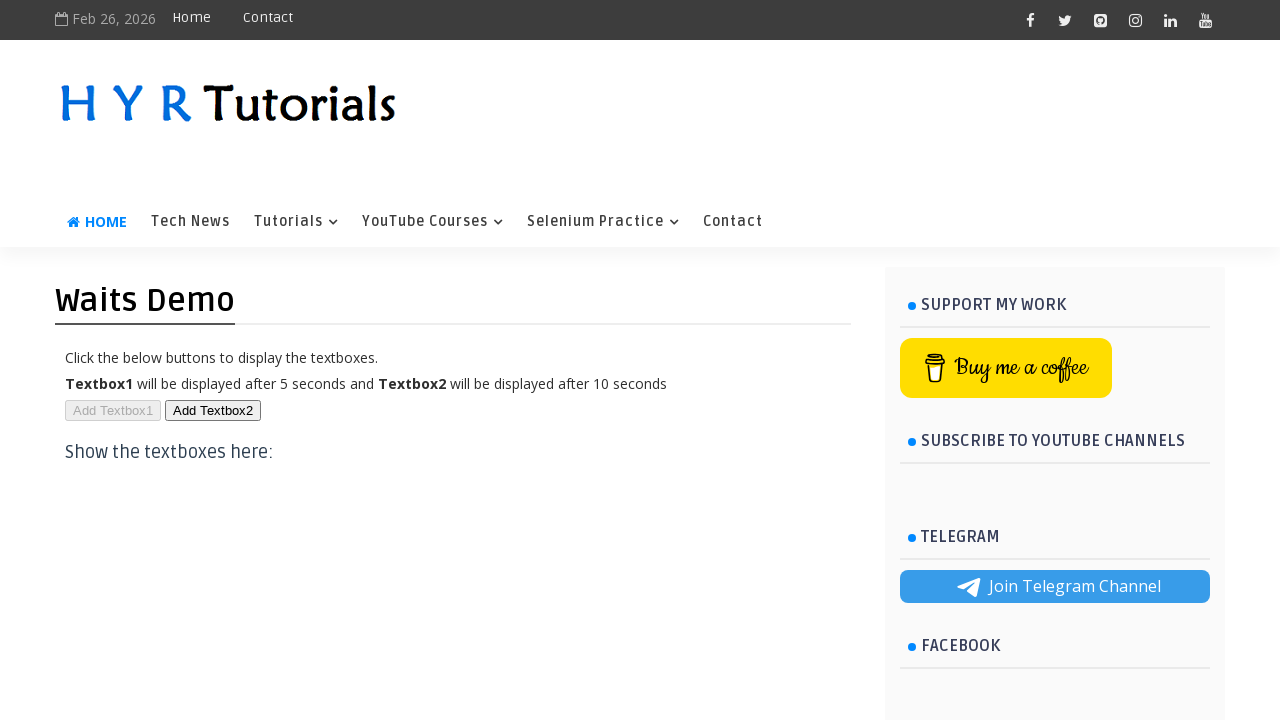

First text field became visible
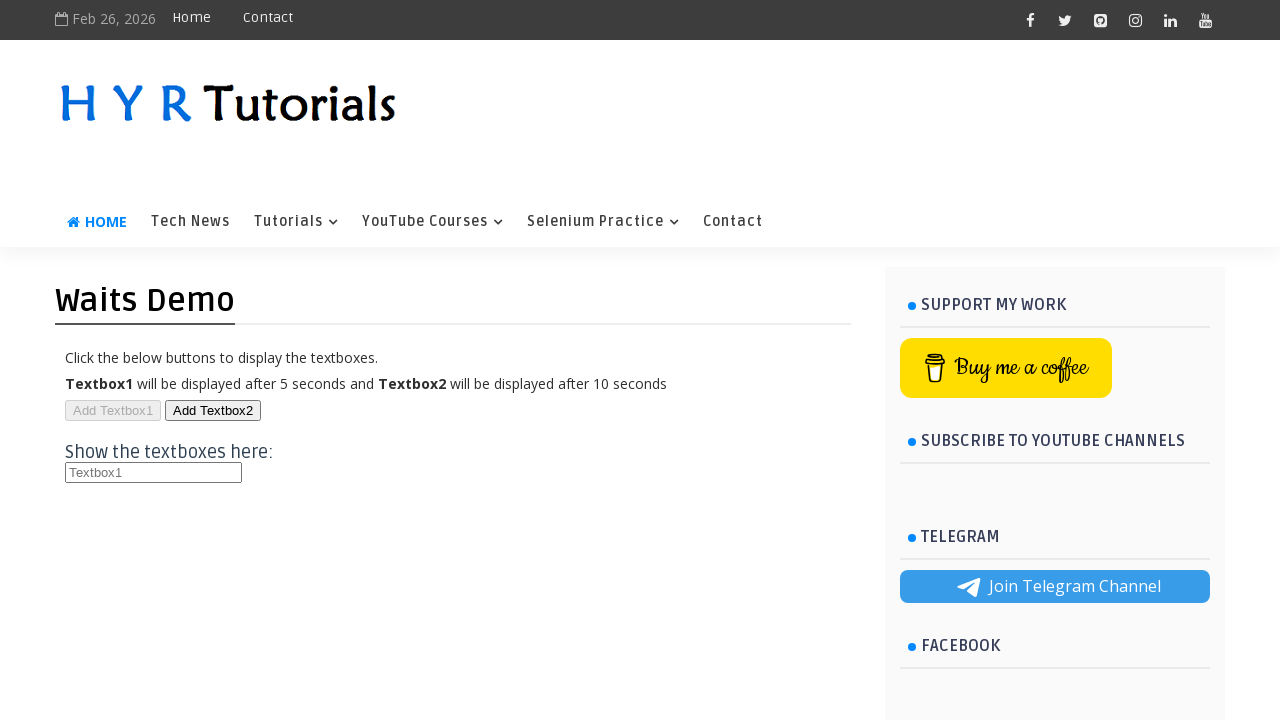

Filled first text field with 'Hello' on #txt1
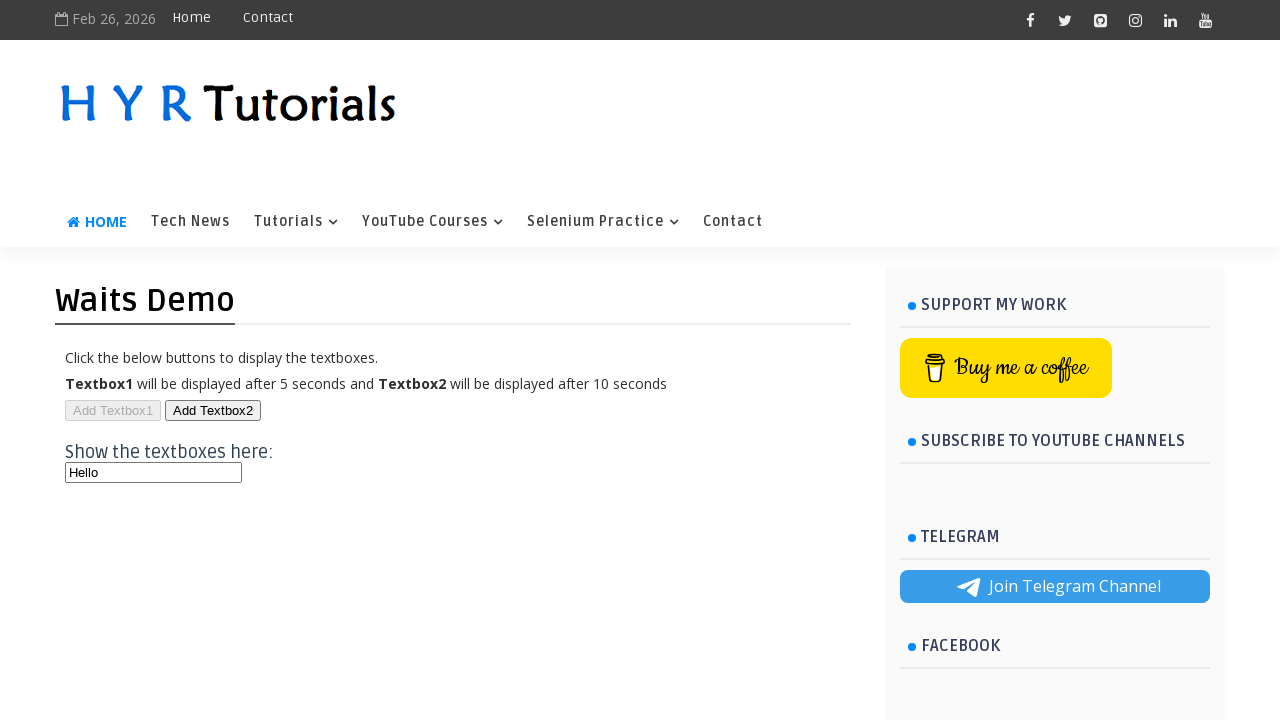

Clicked second button to trigger another delayed text field at (213, 410) on #btn2
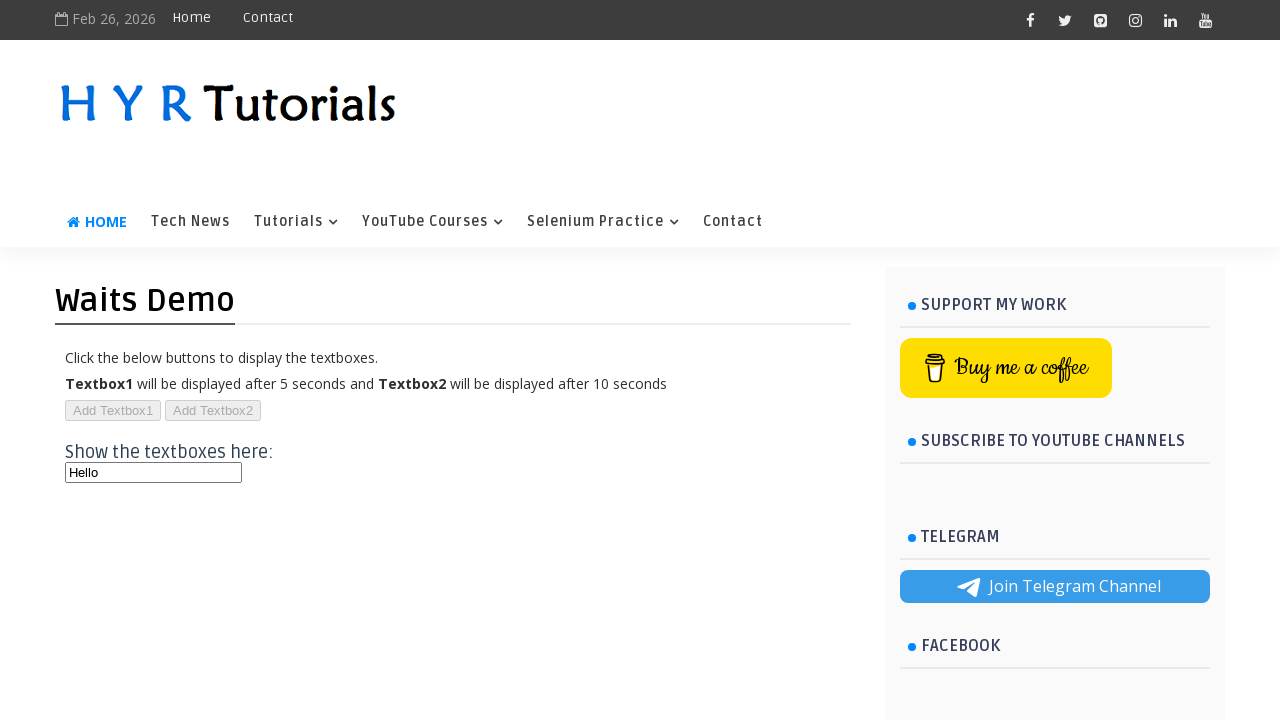

Second text field became visible
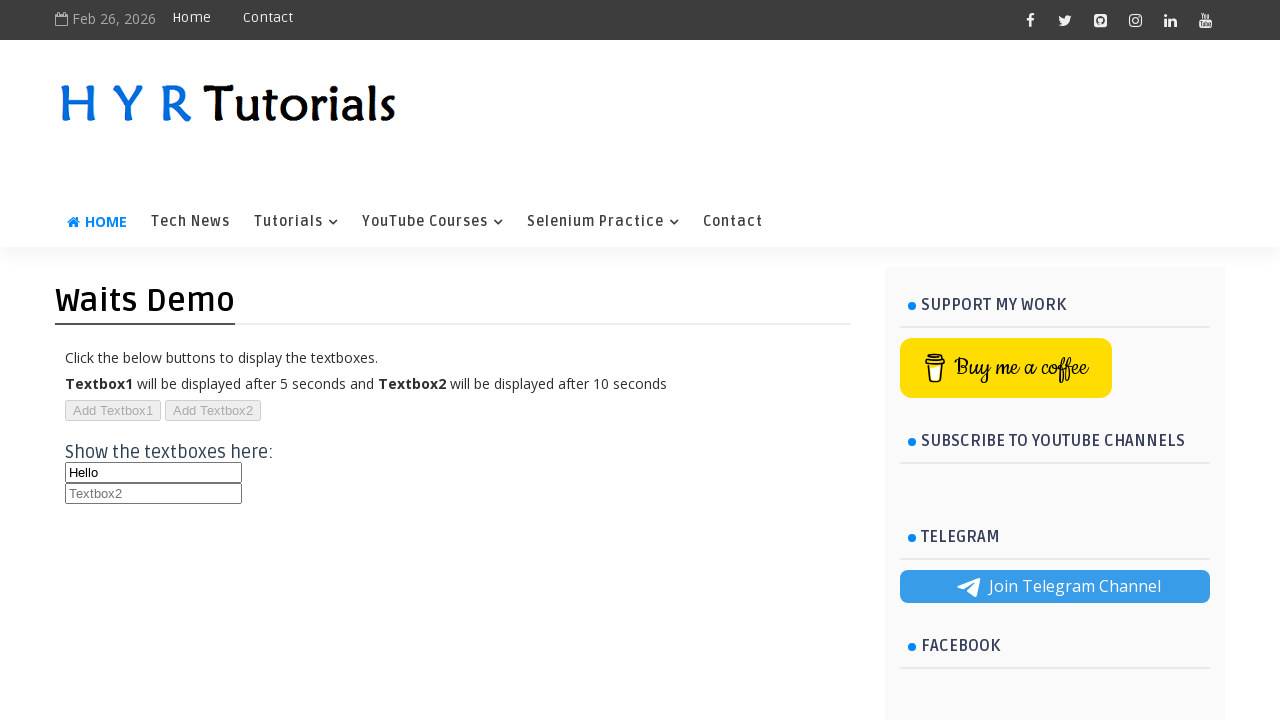

Filled second text field with 'Hello' on #txt2
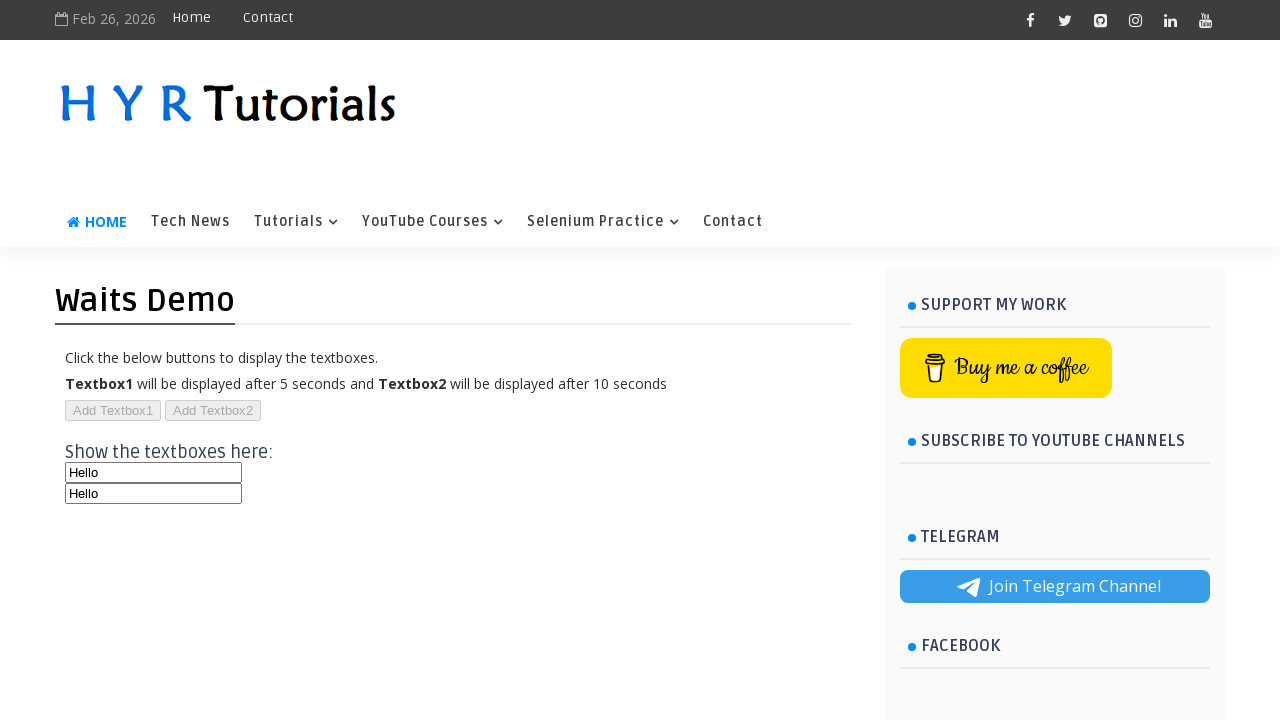

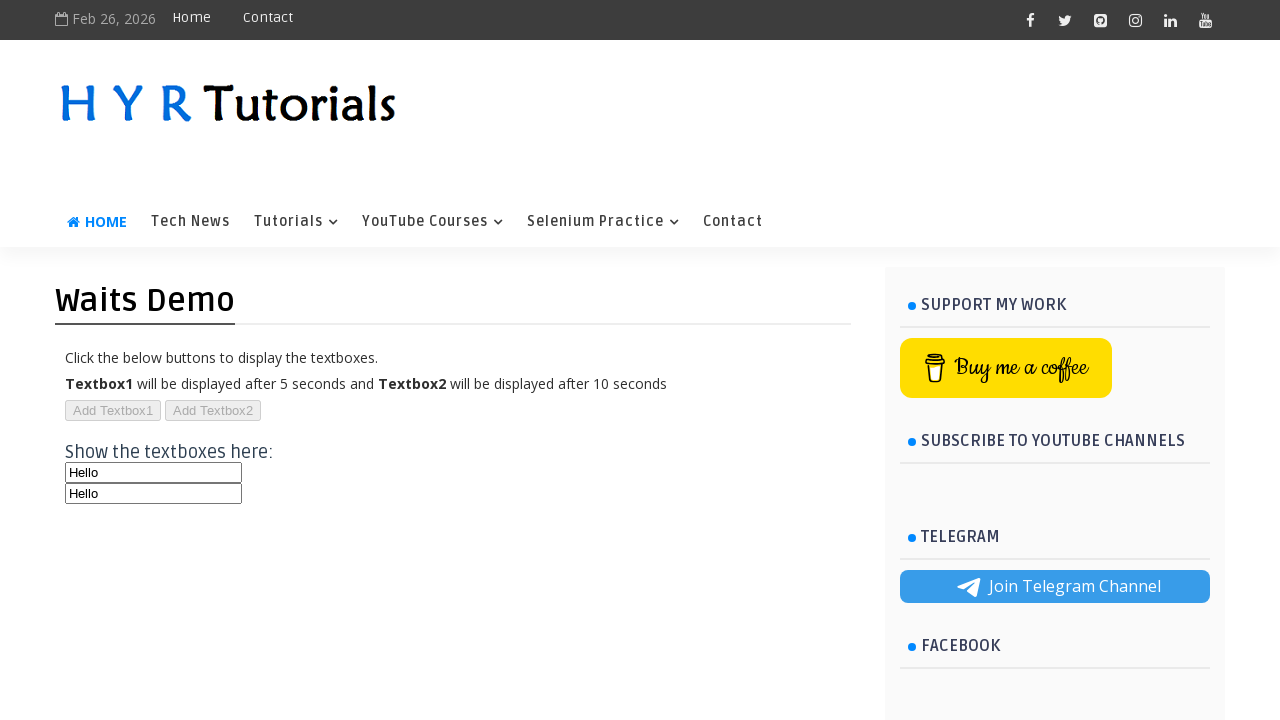